Tests navigation to Top Rated list and verifies language entries are displayed in the table.

Starting URL: http://www.99-bottles-of-beer.net/

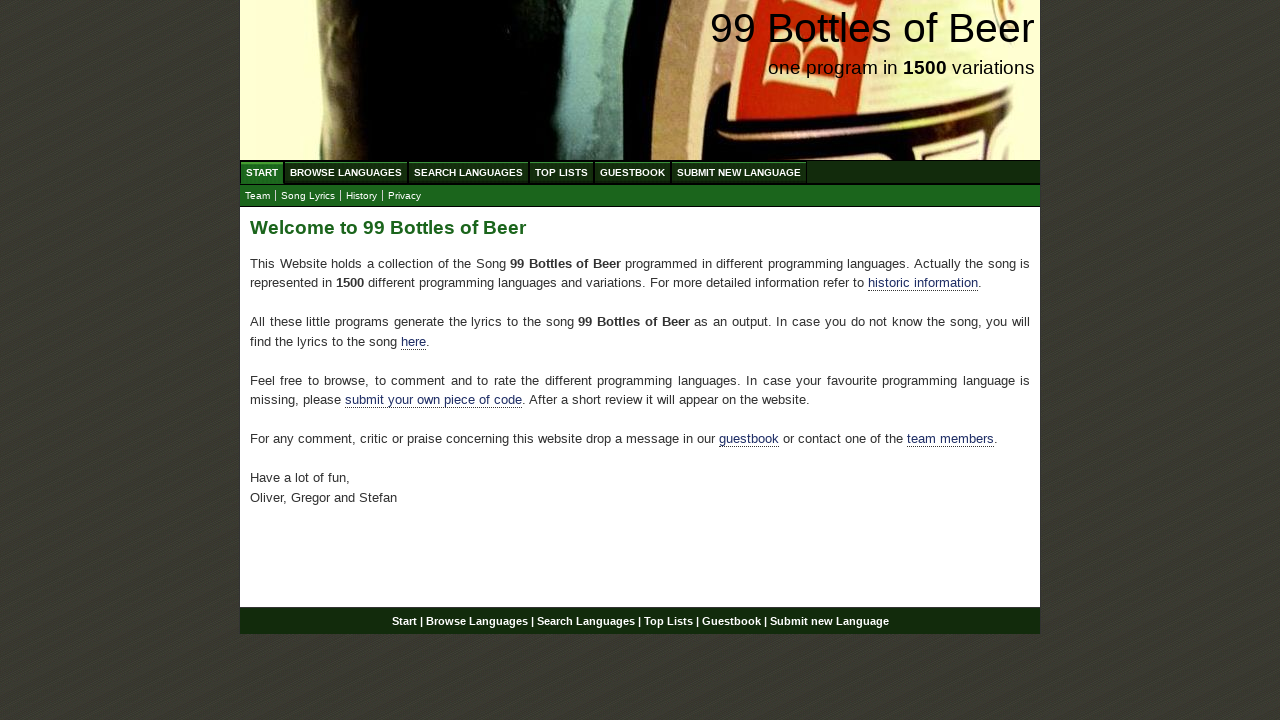

Clicked on Top Lists menu at (562, 172) on xpath=//ul[@id='menu']/li/a[@href='/toplist.html']
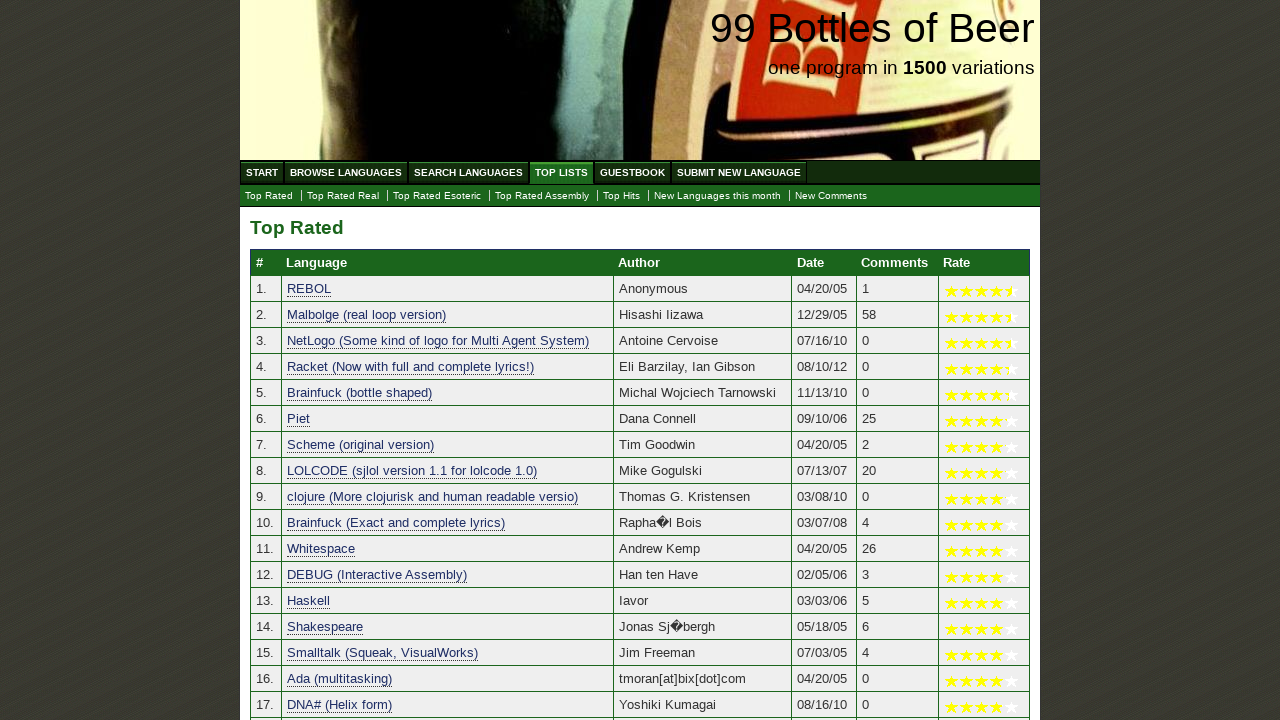

Clicked on Top Rated submenu at (269, 196) on xpath=//ul[@id='submenu']/li/a[@href='./toplist.html']
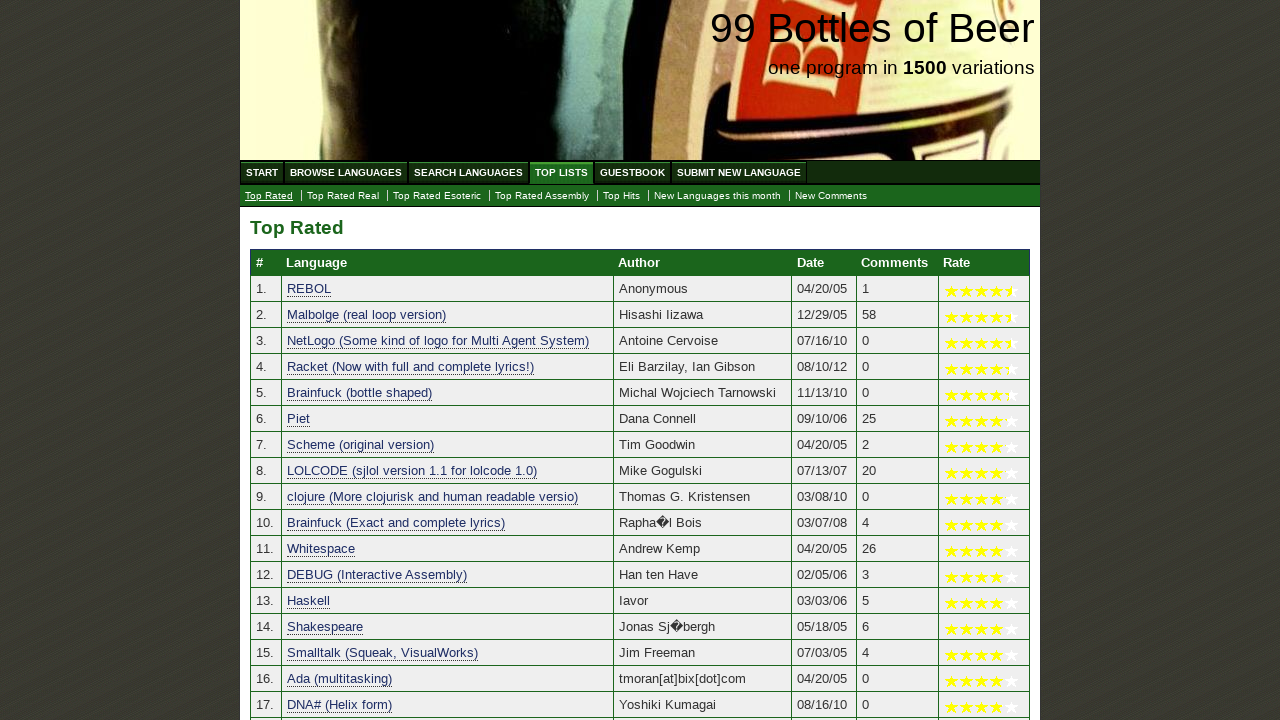

Language entries loaded in the table
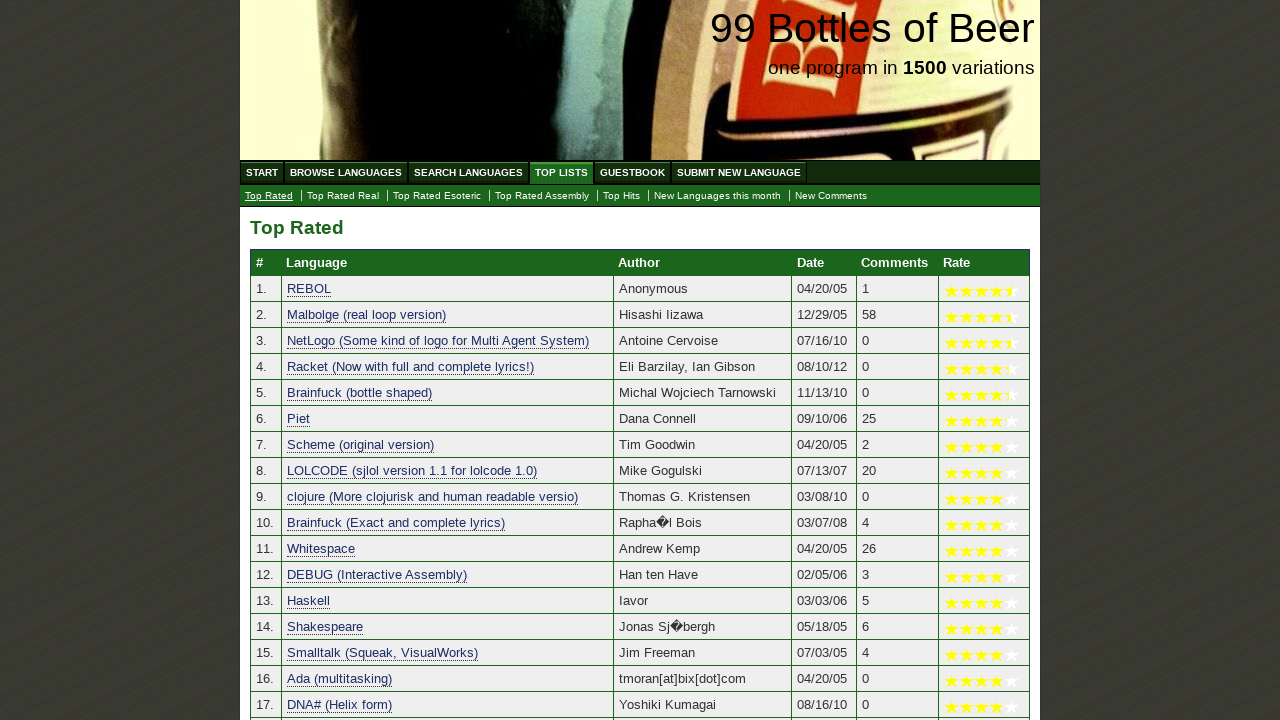

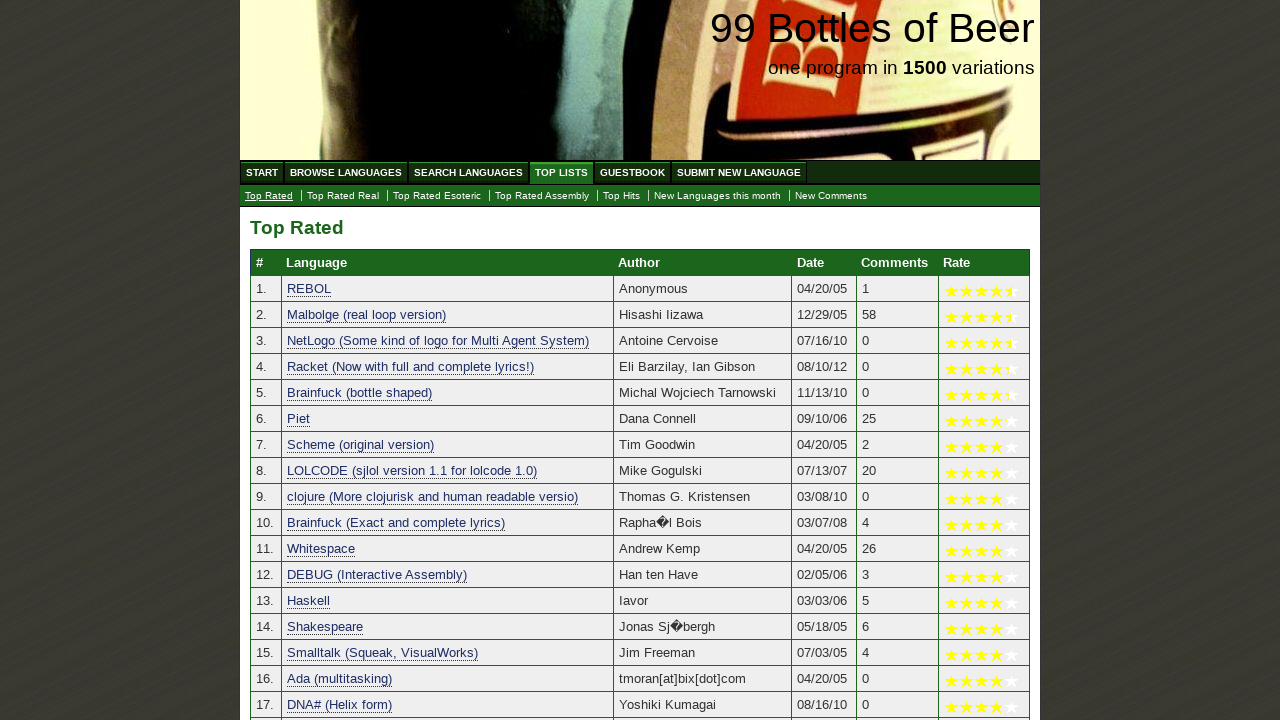